Tests scrolling functionality by scrolling to the bottom of the page

Starting URL: https://www.fysiken.nu/sv/

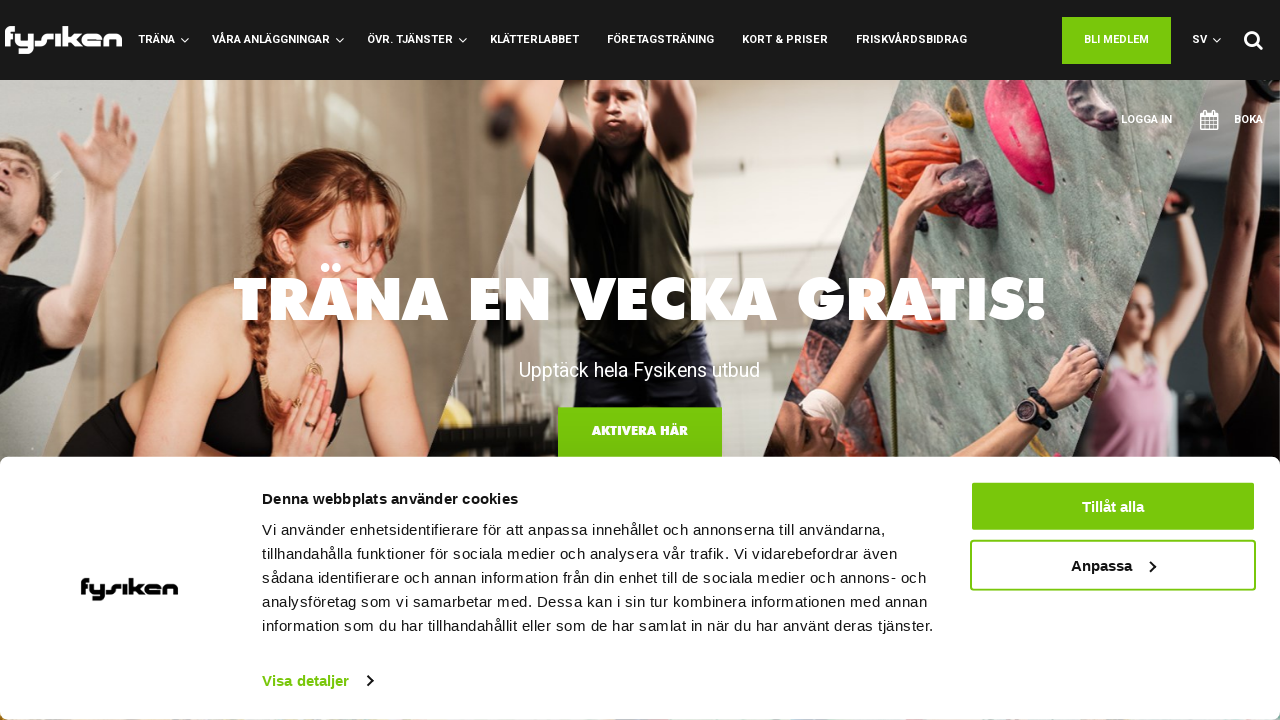

Navigated to https://www.fysiken.nu/sv/
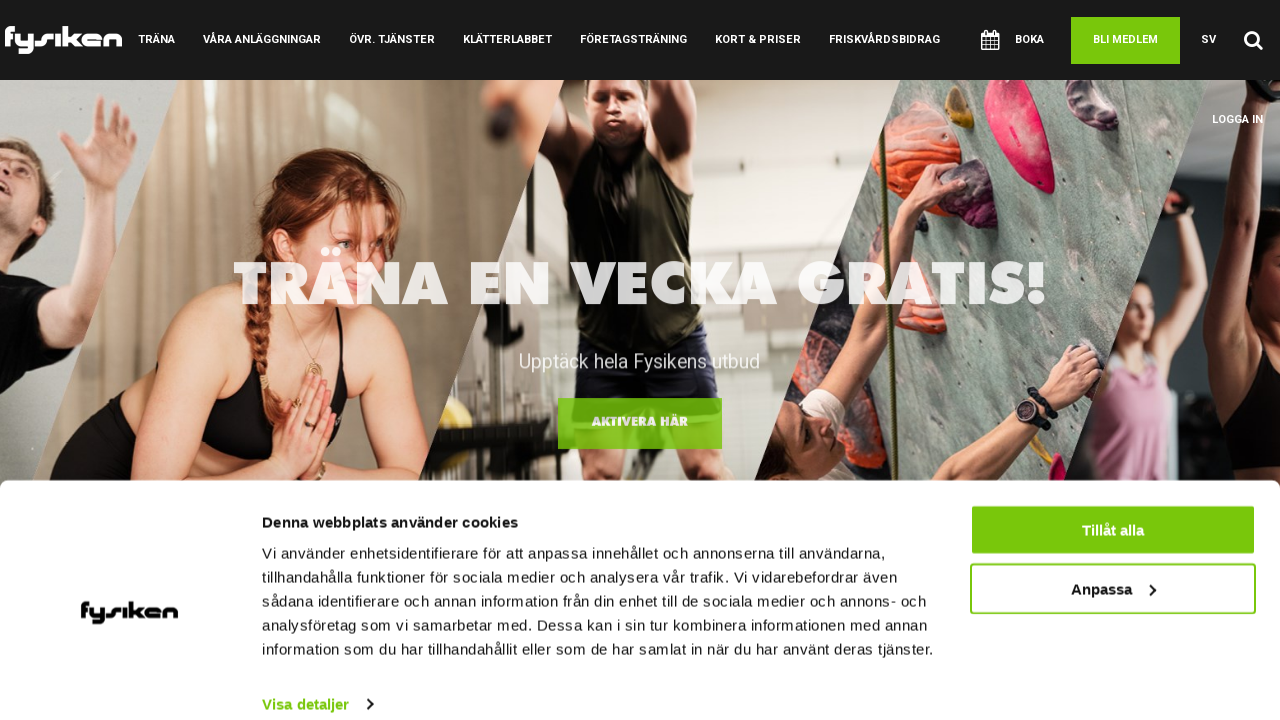

Scrolled to the bottom of the page
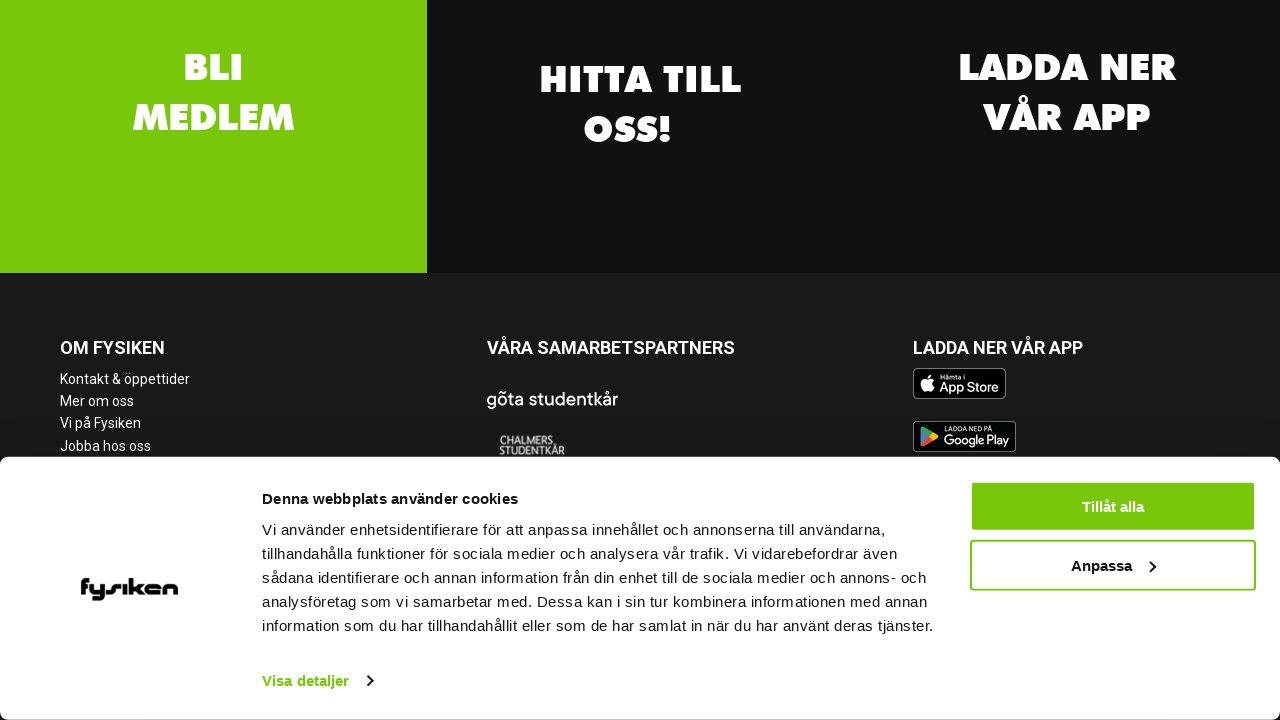

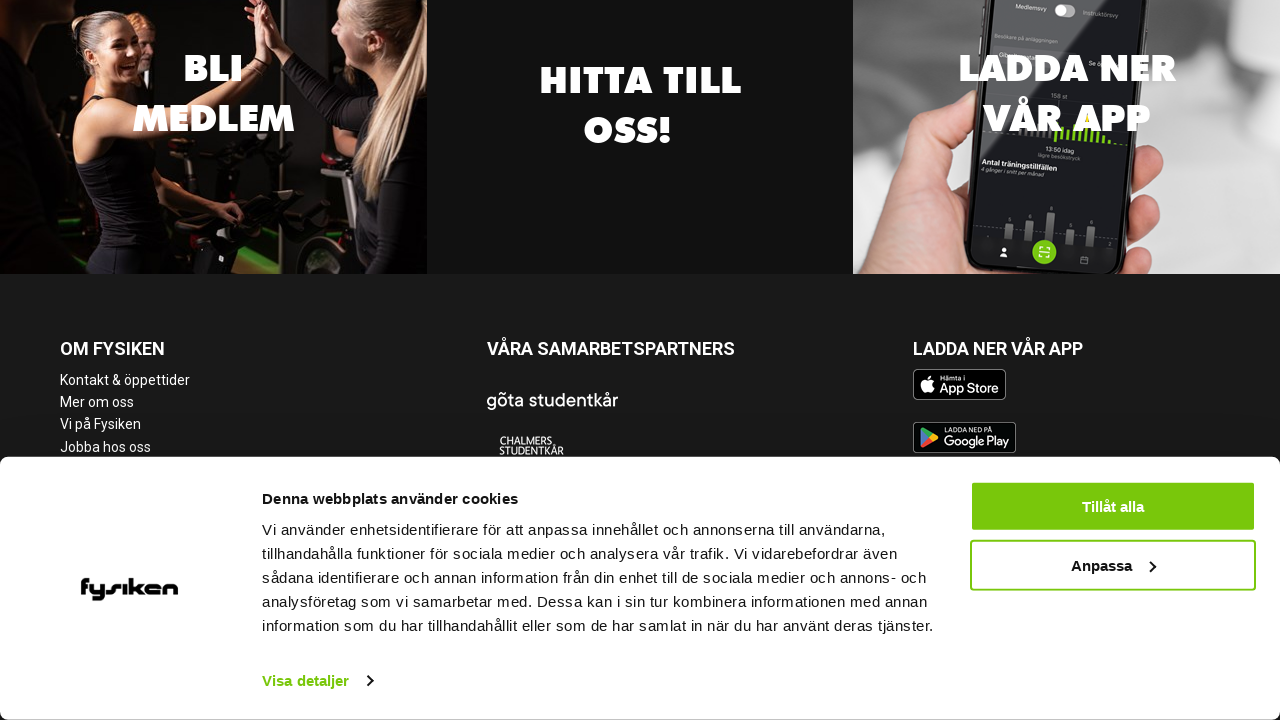